Tests a form interaction by extracting a value from an element's attribute, performing a mathematical calculation, filling in the answer, checking a checkbox, selecting a radio button, and submitting the form.

Starting URL: http://suninjuly.github.io/get_attribute.html

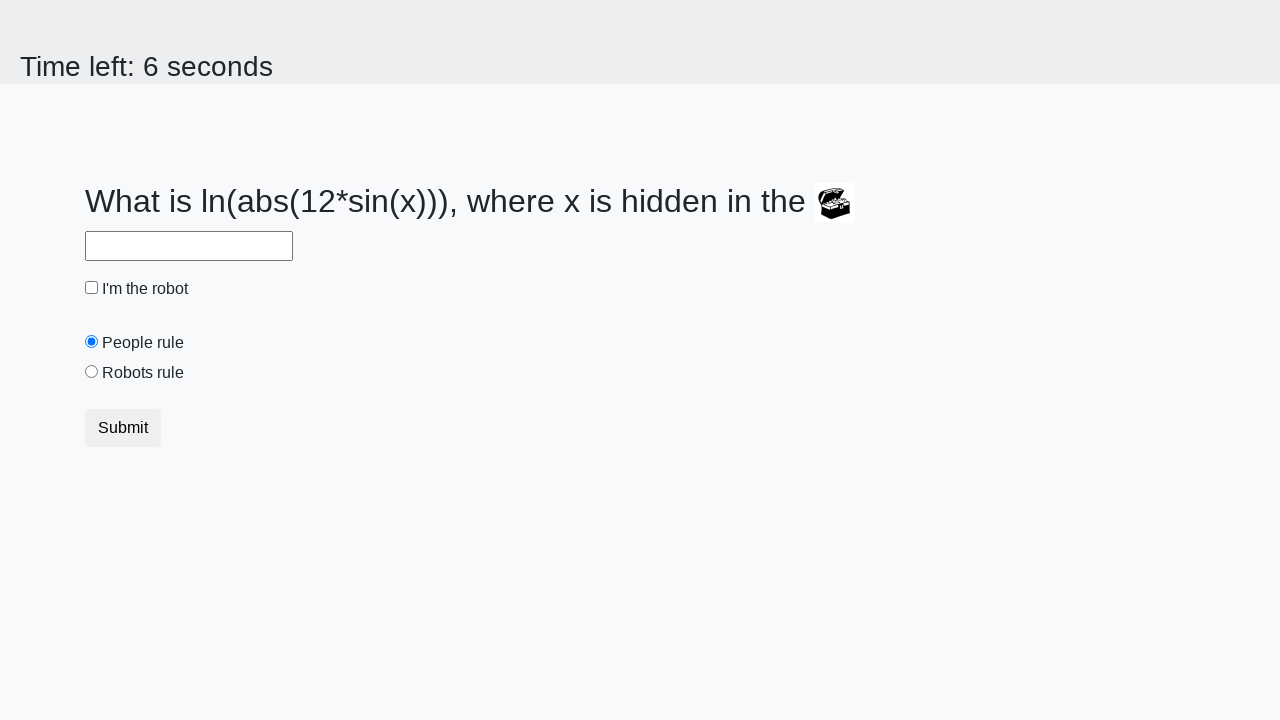

Located treasure element
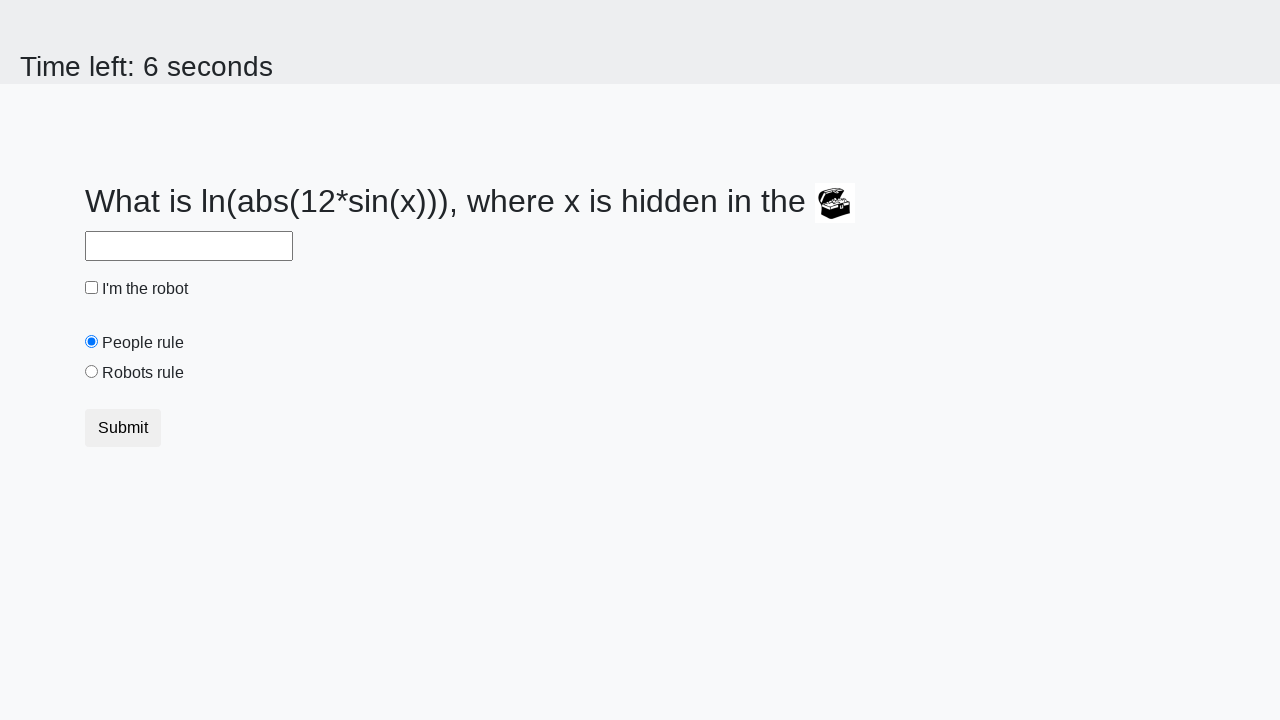

Extracted valuex attribute from treasure element: 147
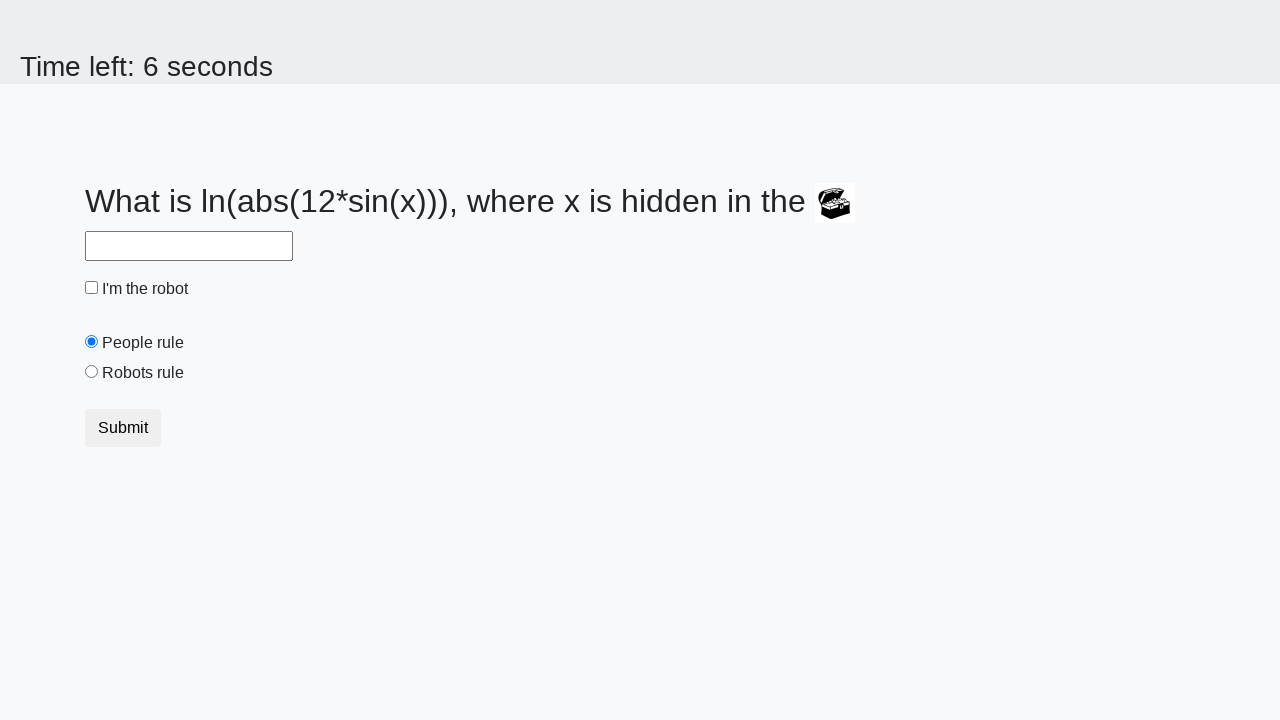

Calculated answer using formula: 1.9890419214259354
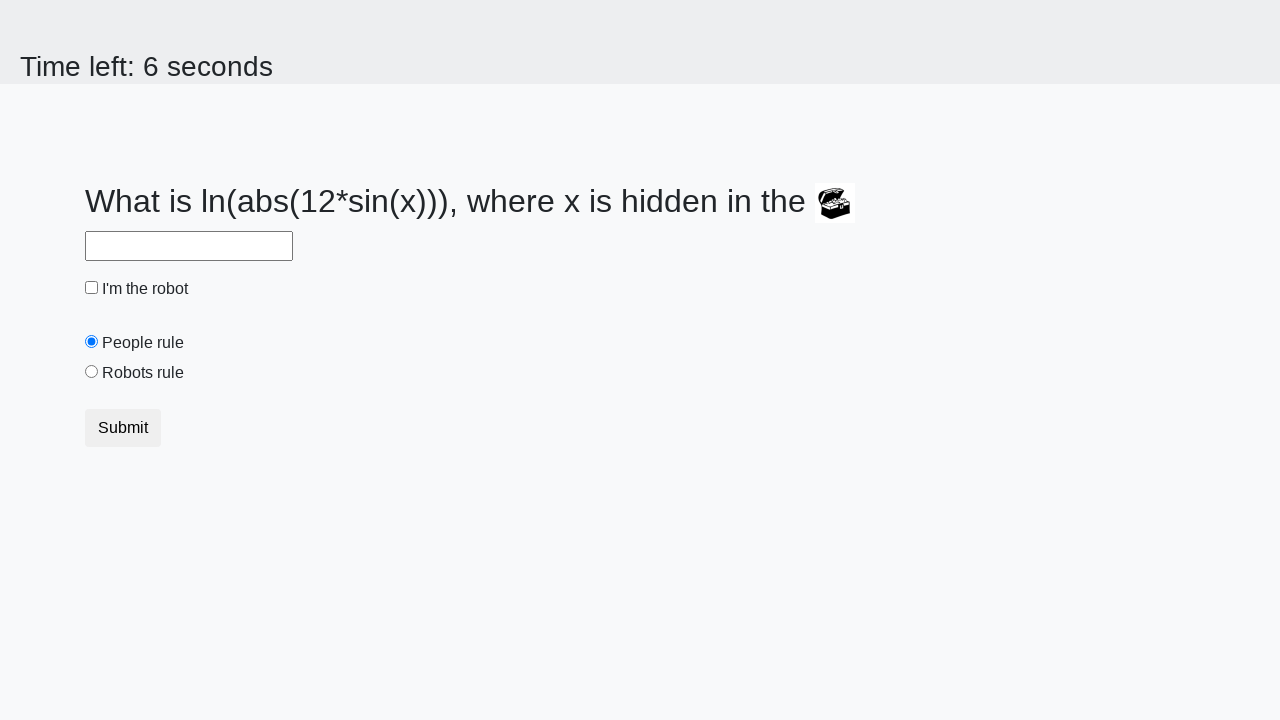

Filled answer field with calculated value on #answer
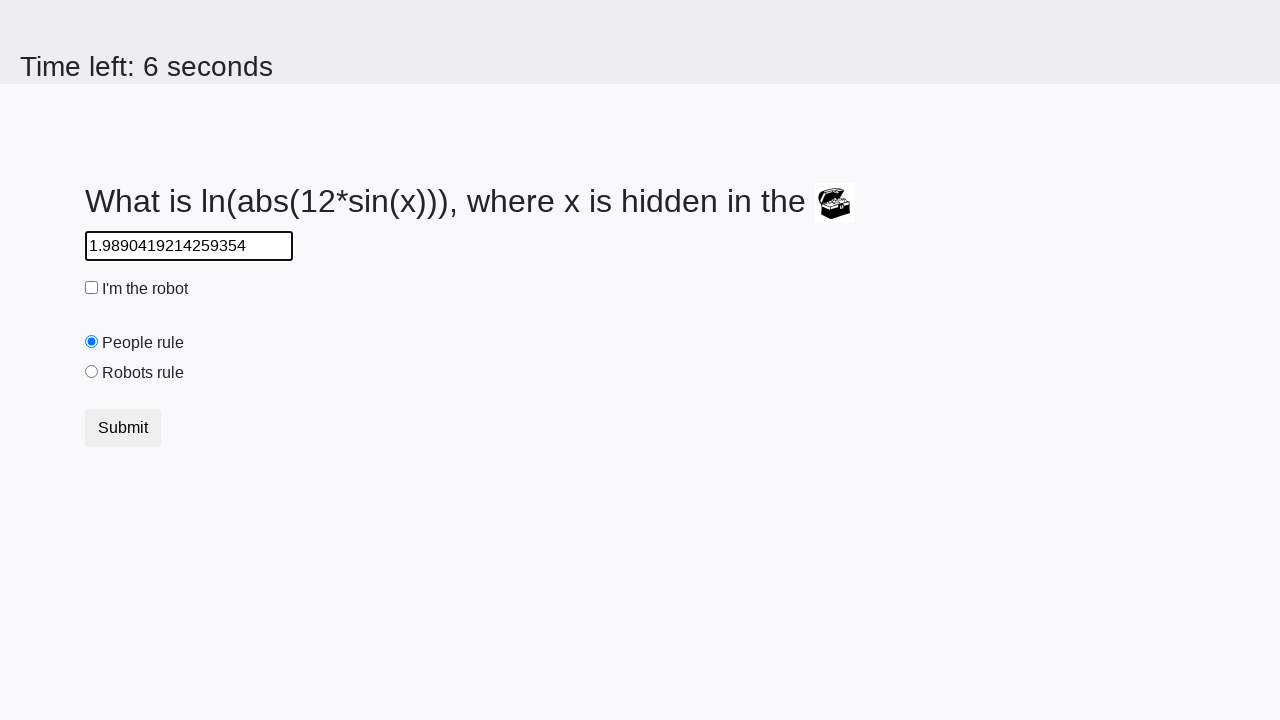

Checked the robot checkbox at (92, 288) on #robotCheckbox
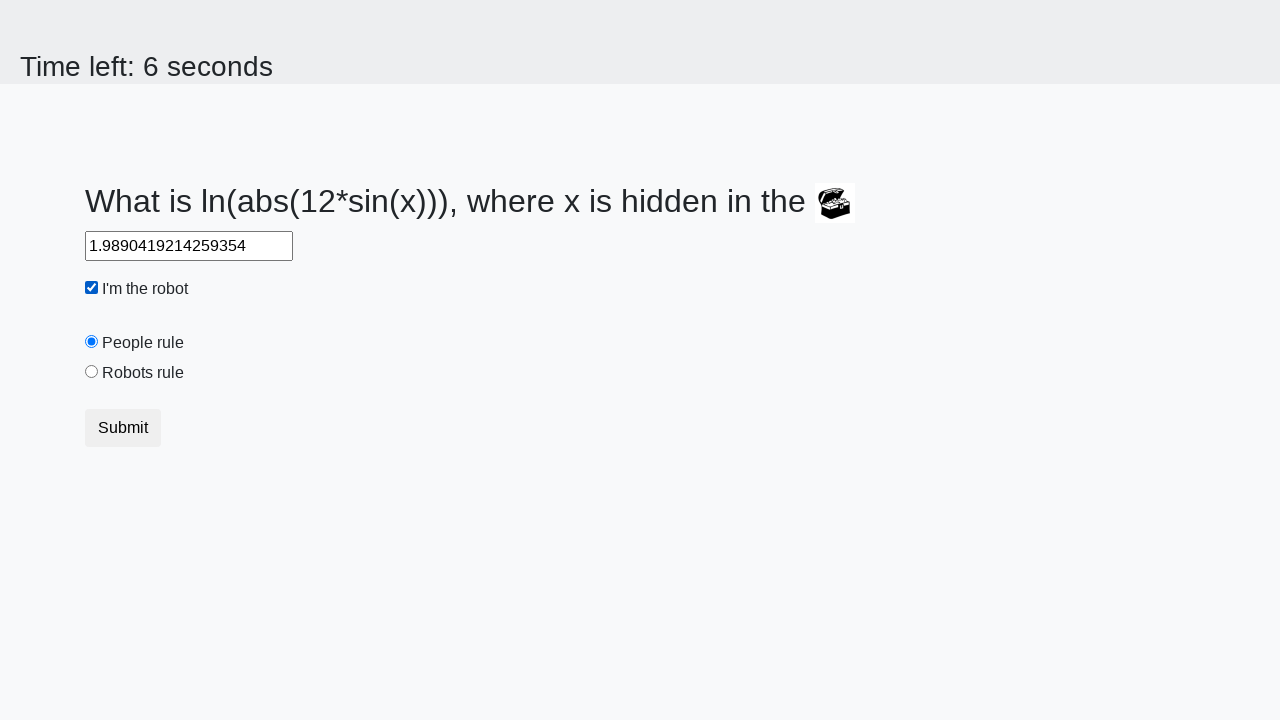

Selected the 'robots rule' radio button at (92, 372) on #robotsRule
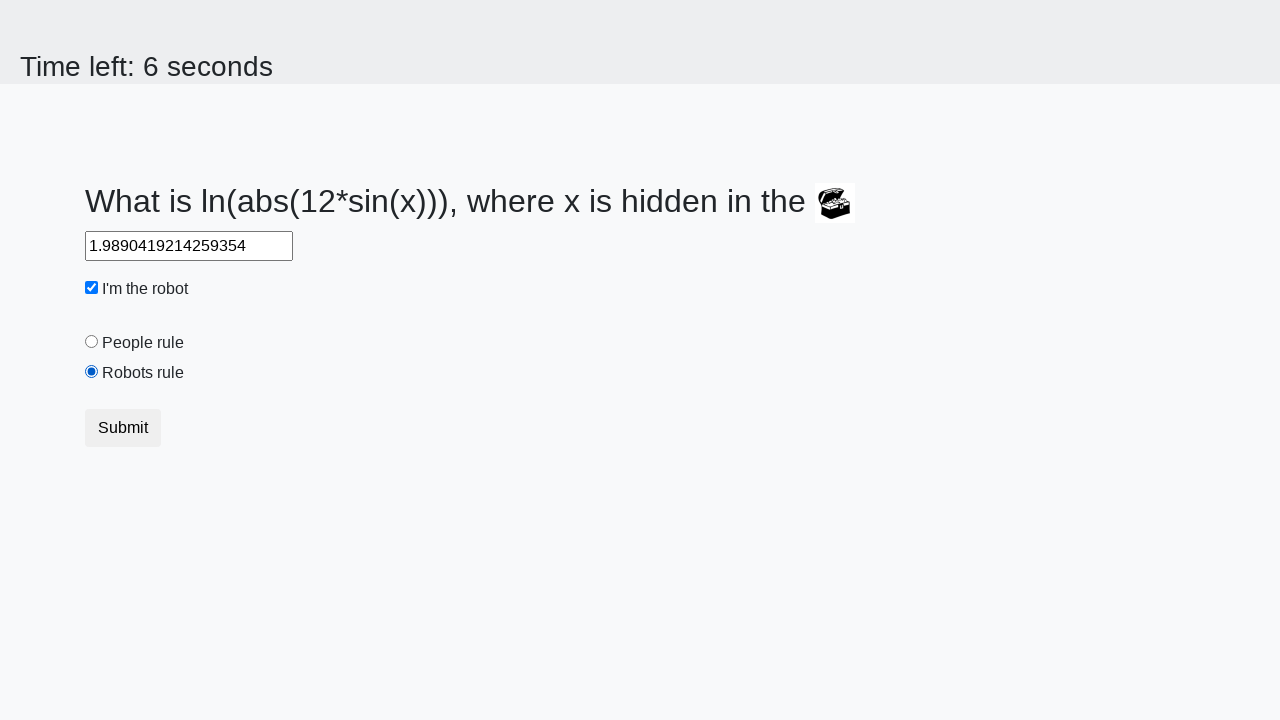

Clicked submit button to submit form at (123, 428) on button
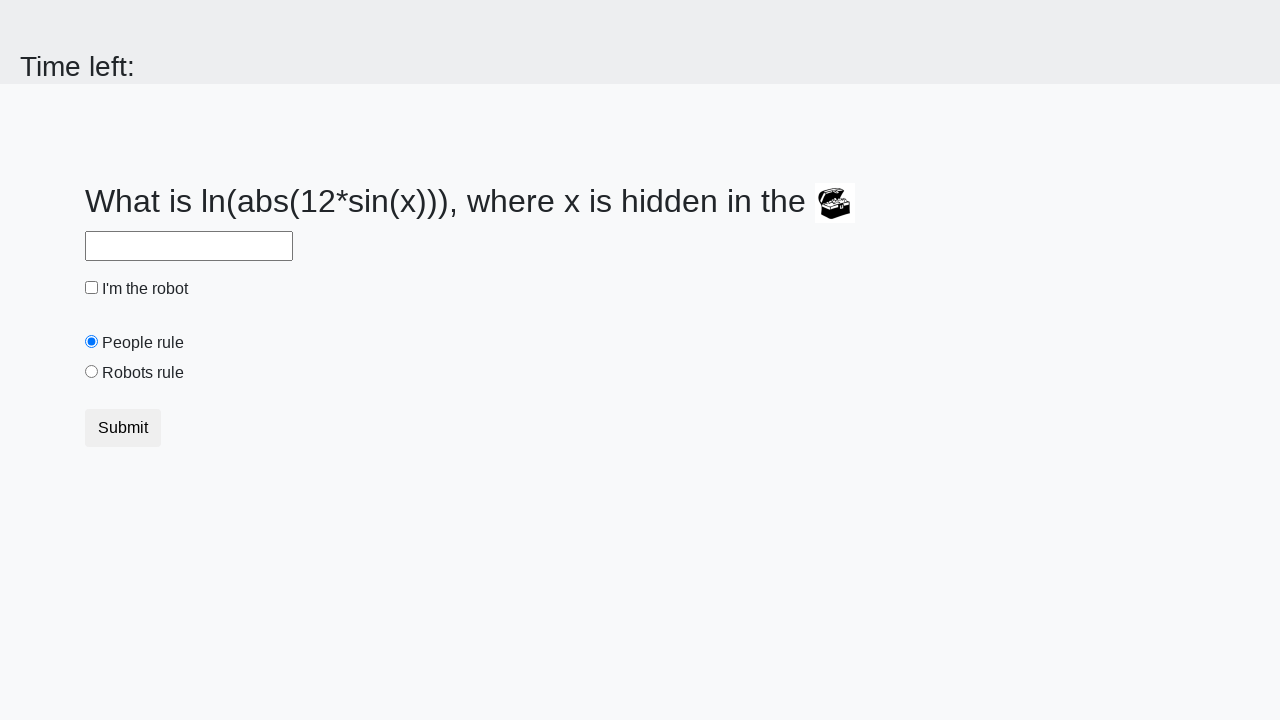

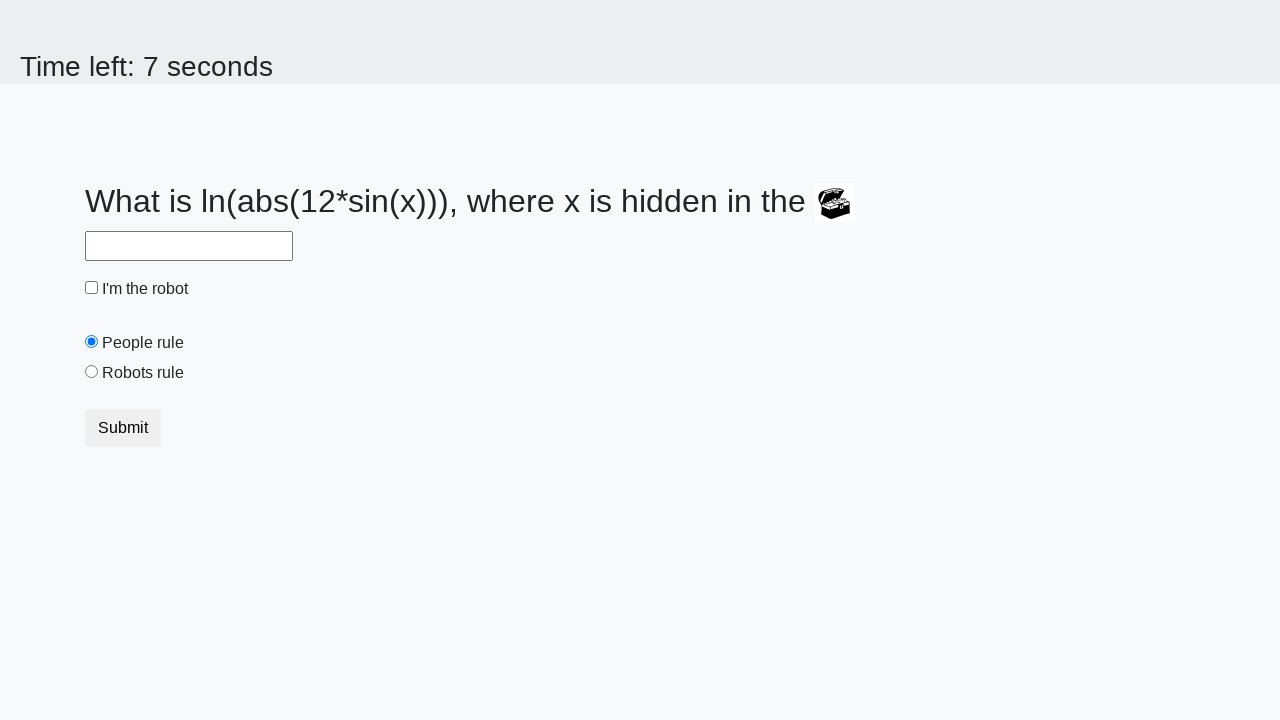